Tests filtering to display only active (non-completed) items

Starting URL: https://demo.playwright.dev/todomvc

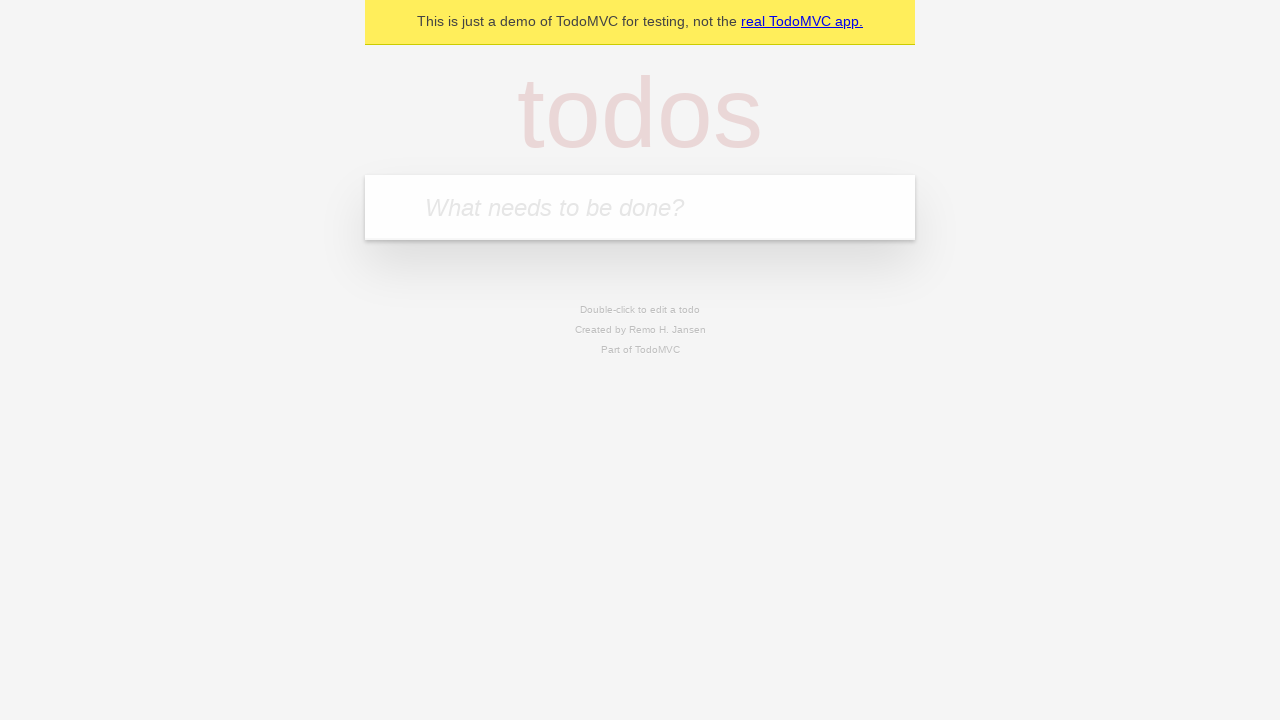

Filled new todo input with 'buy some cheese' on .new-todo
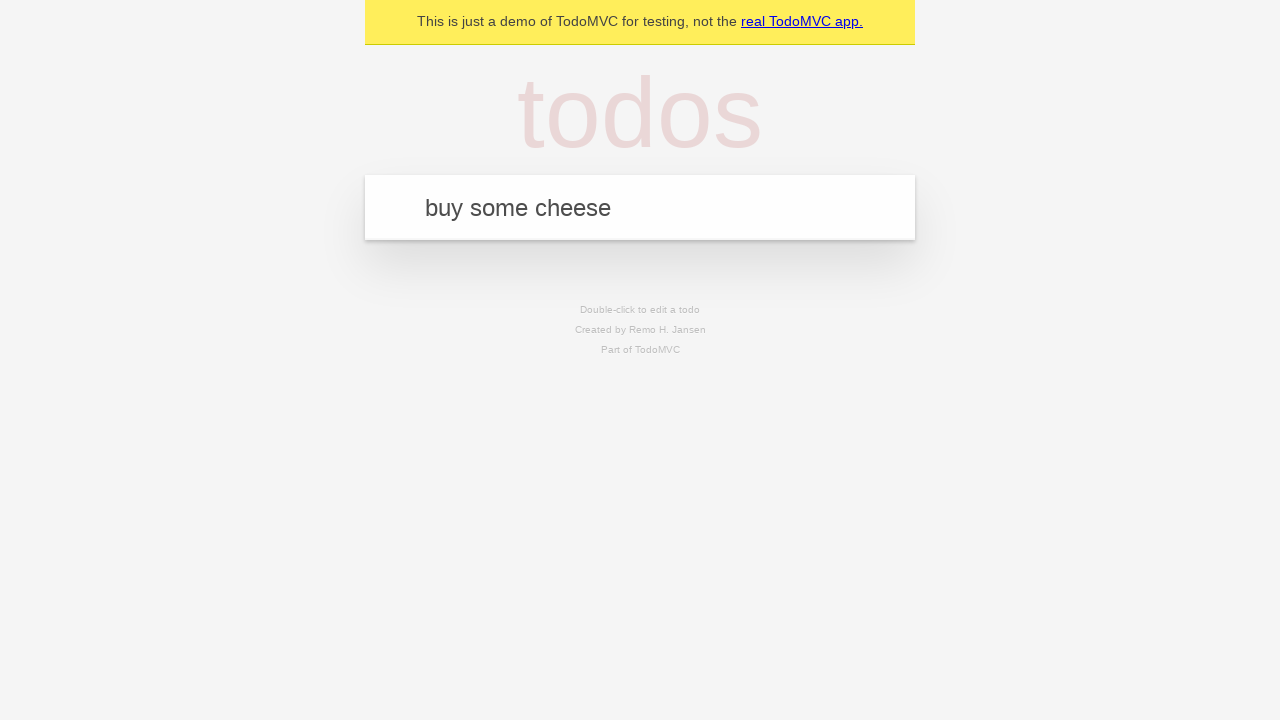

Pressed Enter to add first todo on .new-todo
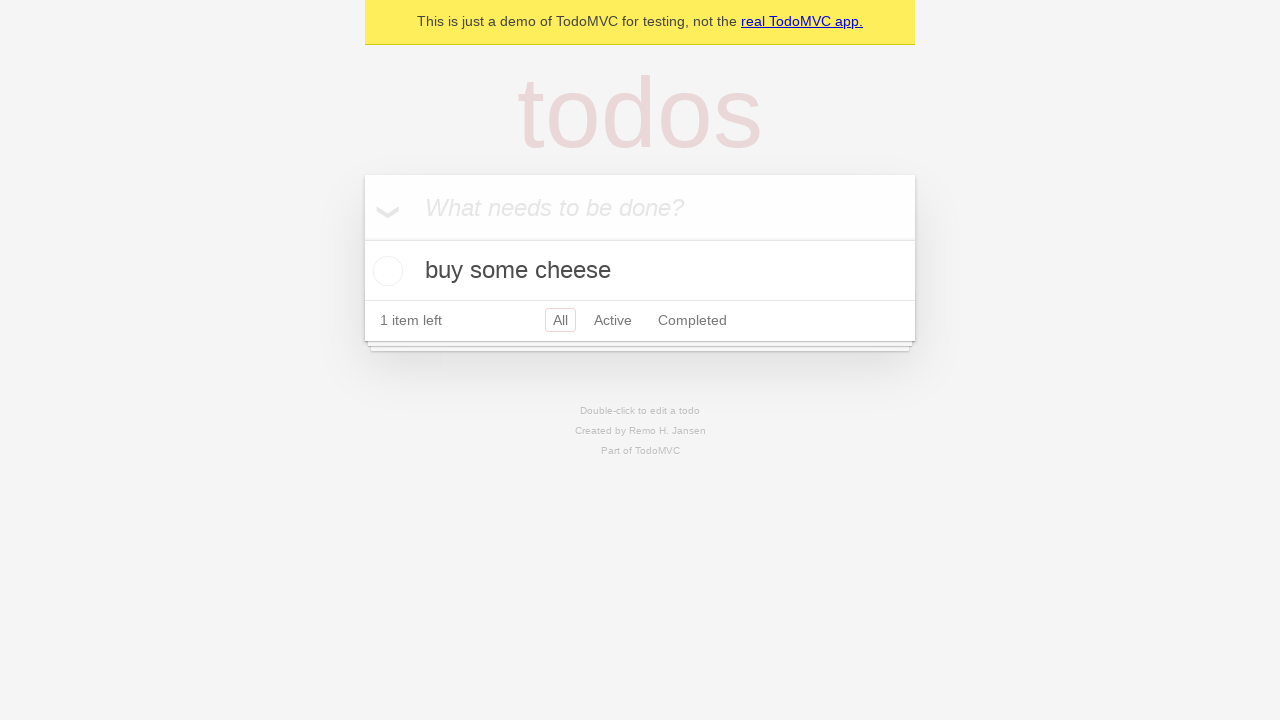

Filled new todo input with 'feed the cat' on .new-todo
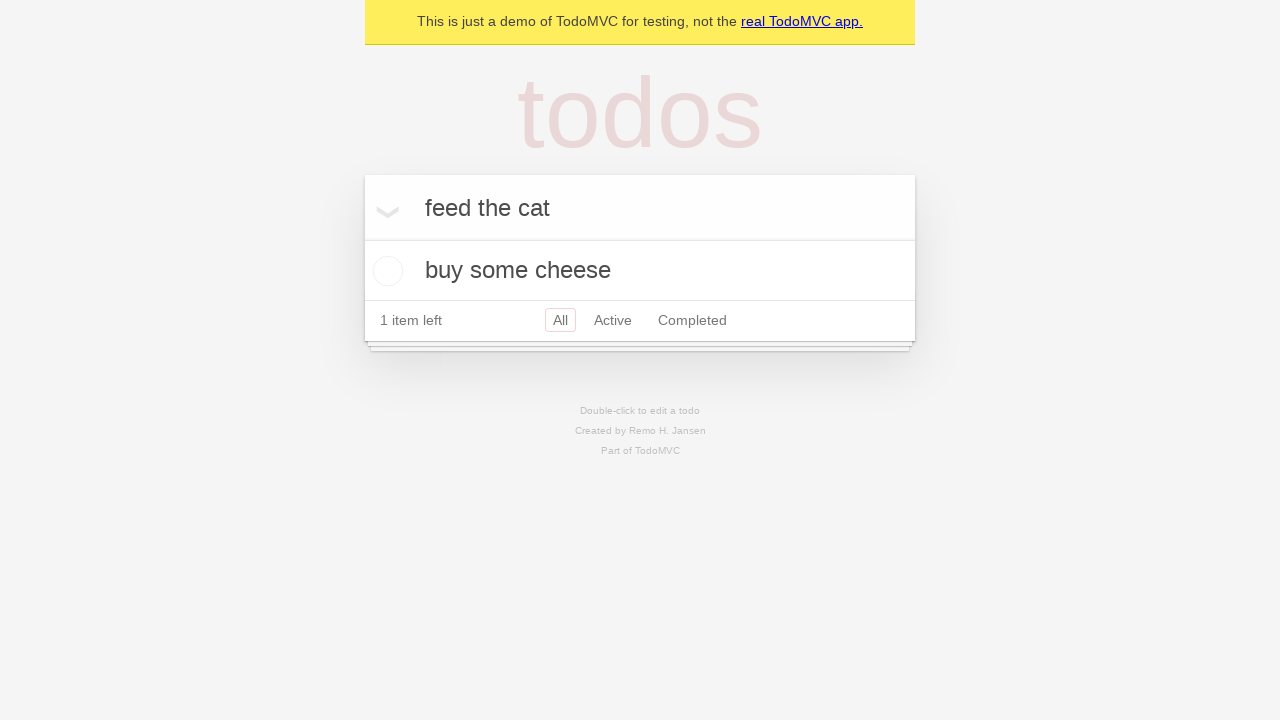

Pressed Enter to add second todo on .new-todo
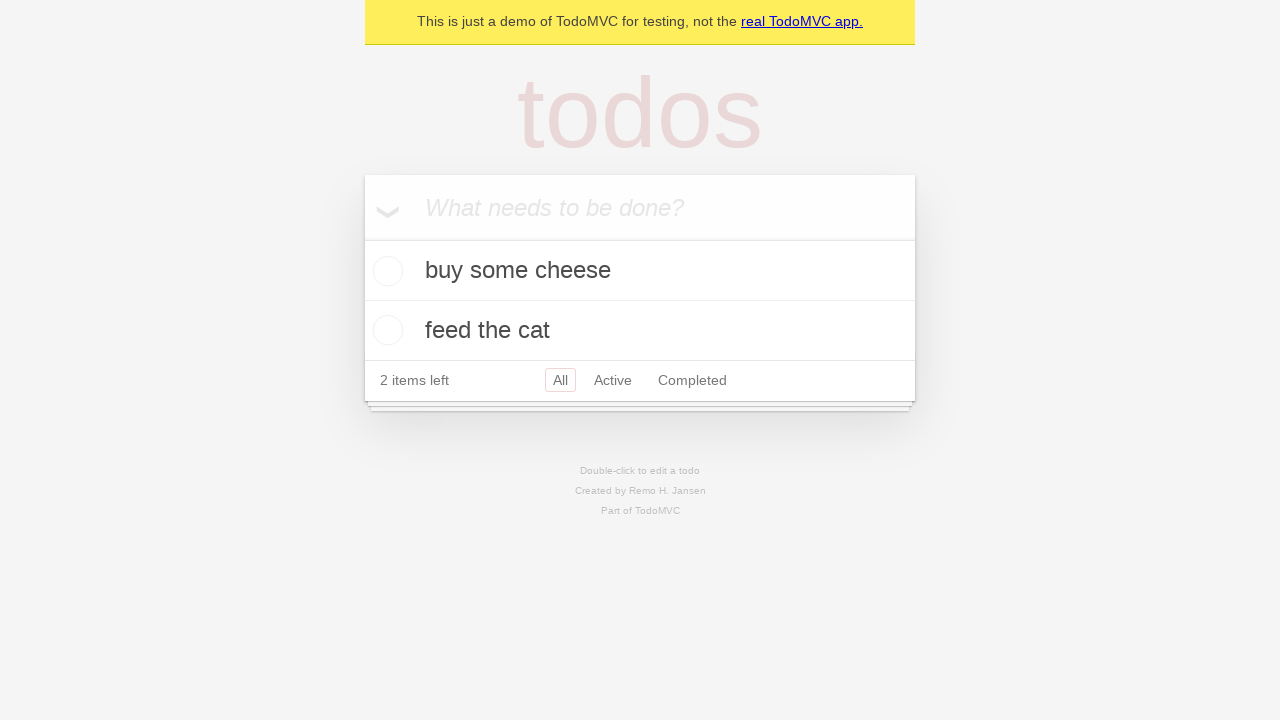

Filled new todo input with 'book a doctors appointment' on .new-todo
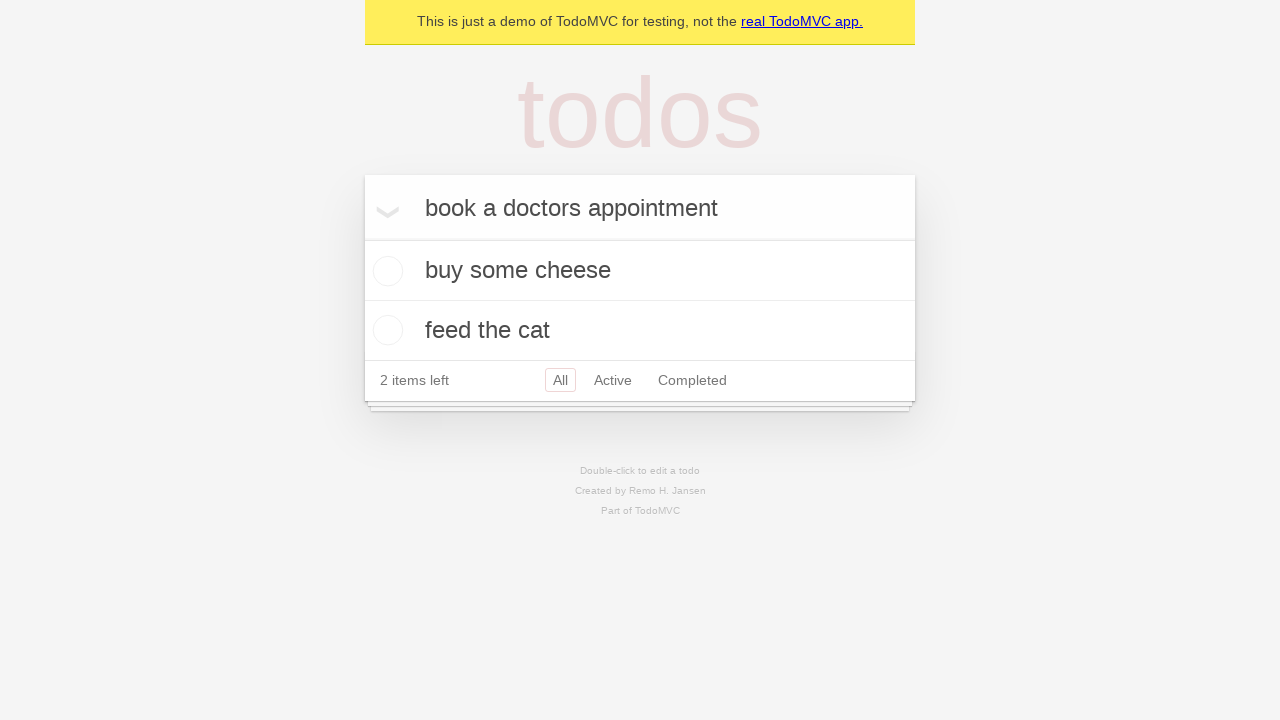

Pressed Enter to add third todo on .new-todo
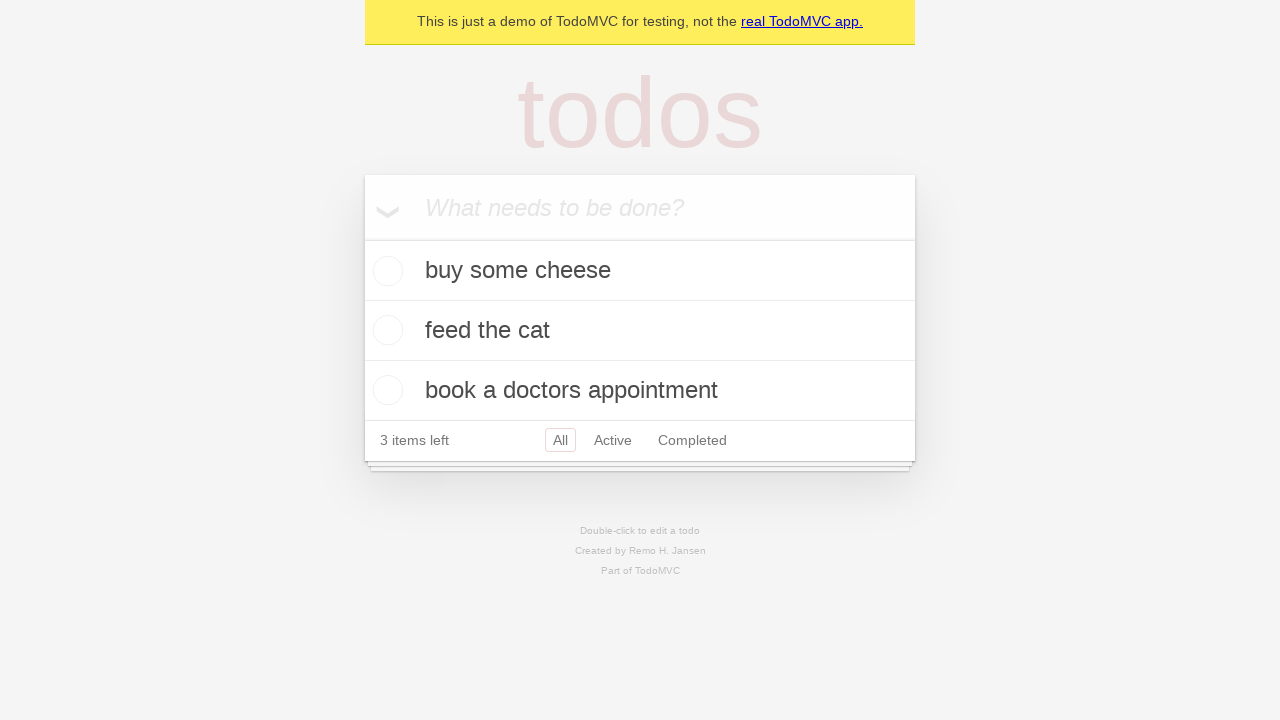

Checked the second todo item as completed at (385, 330) on .todo-list li .toggle >> nth=1
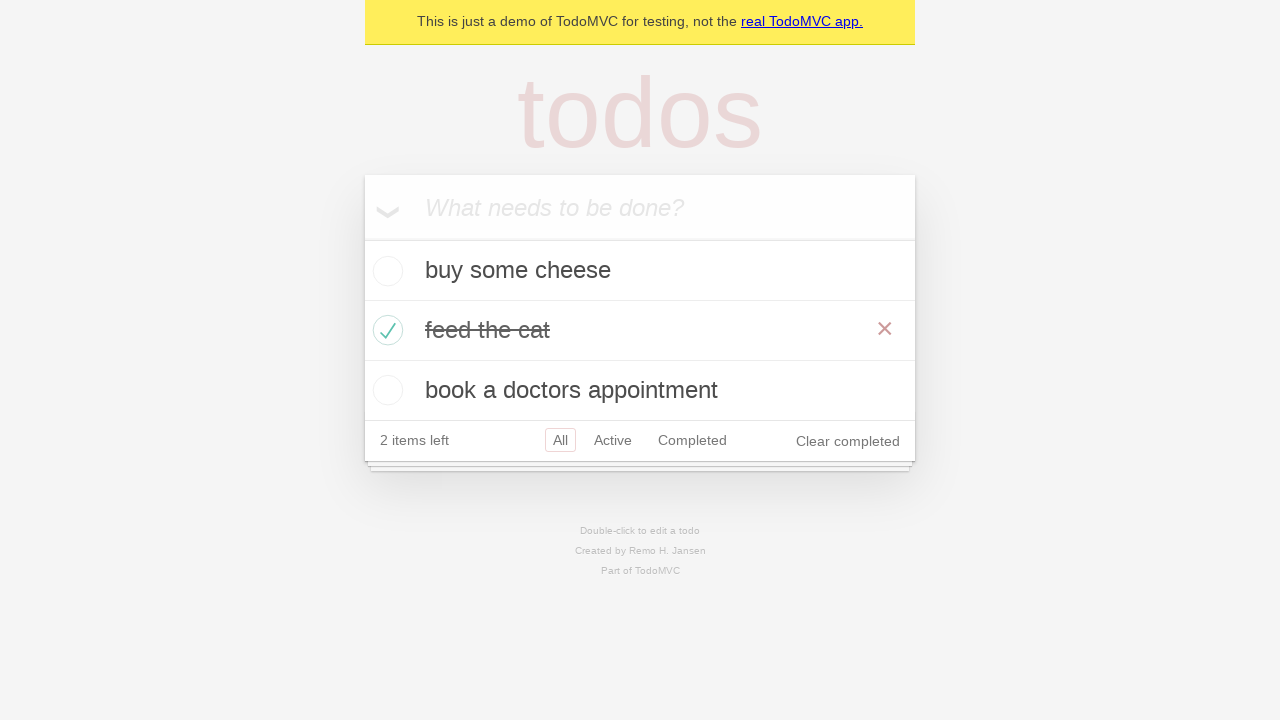

Clicked Active filter to display only non-completed items at (613, 440) on .filters >> text=Active
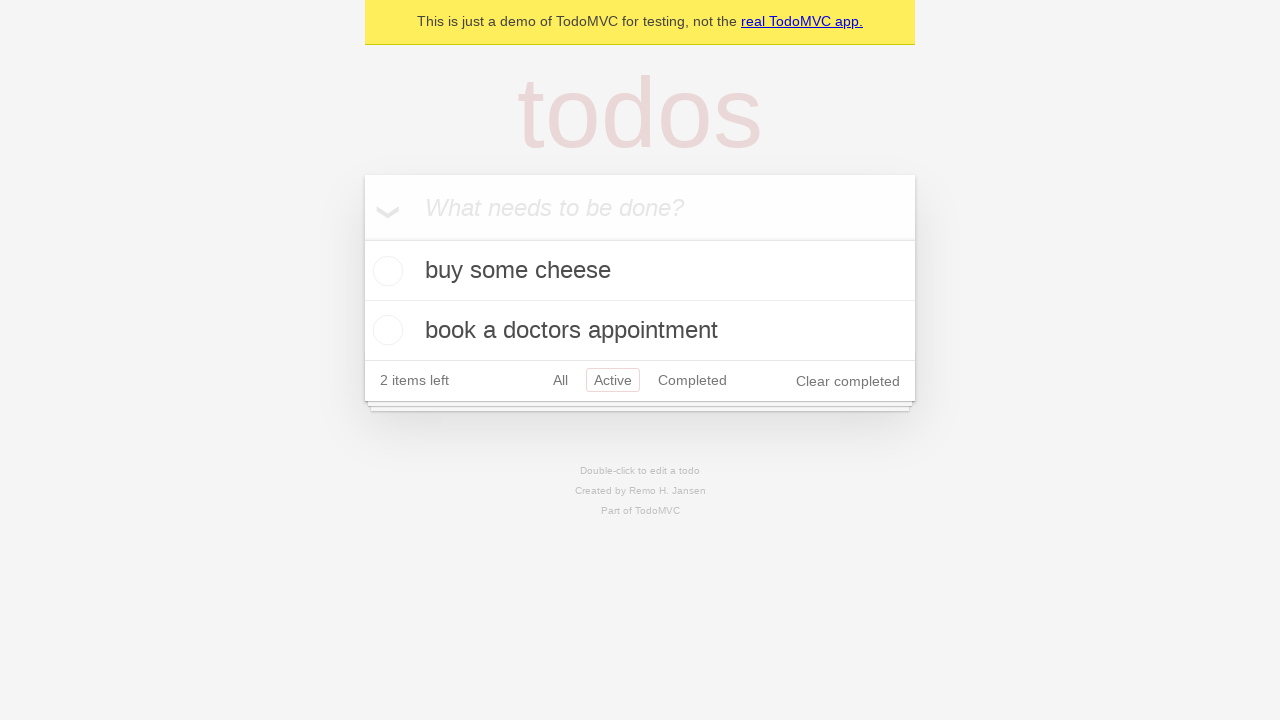

Verified that exactly 2 active items are displayed
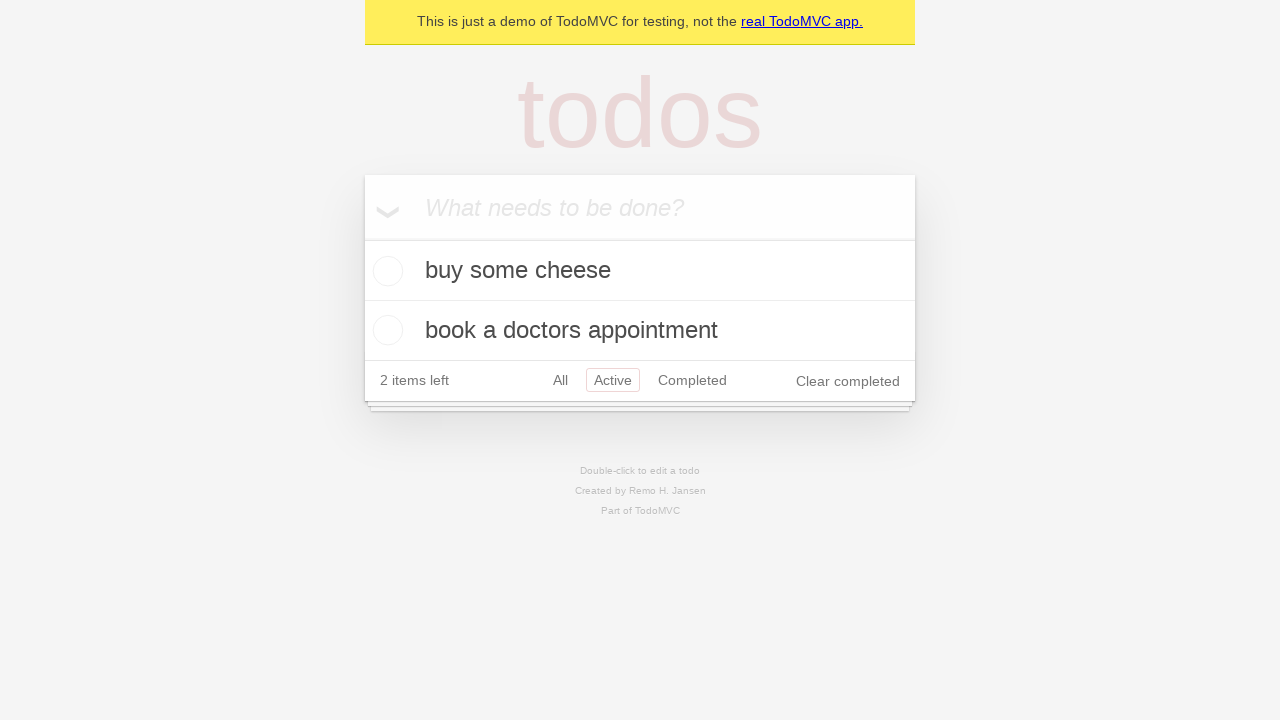

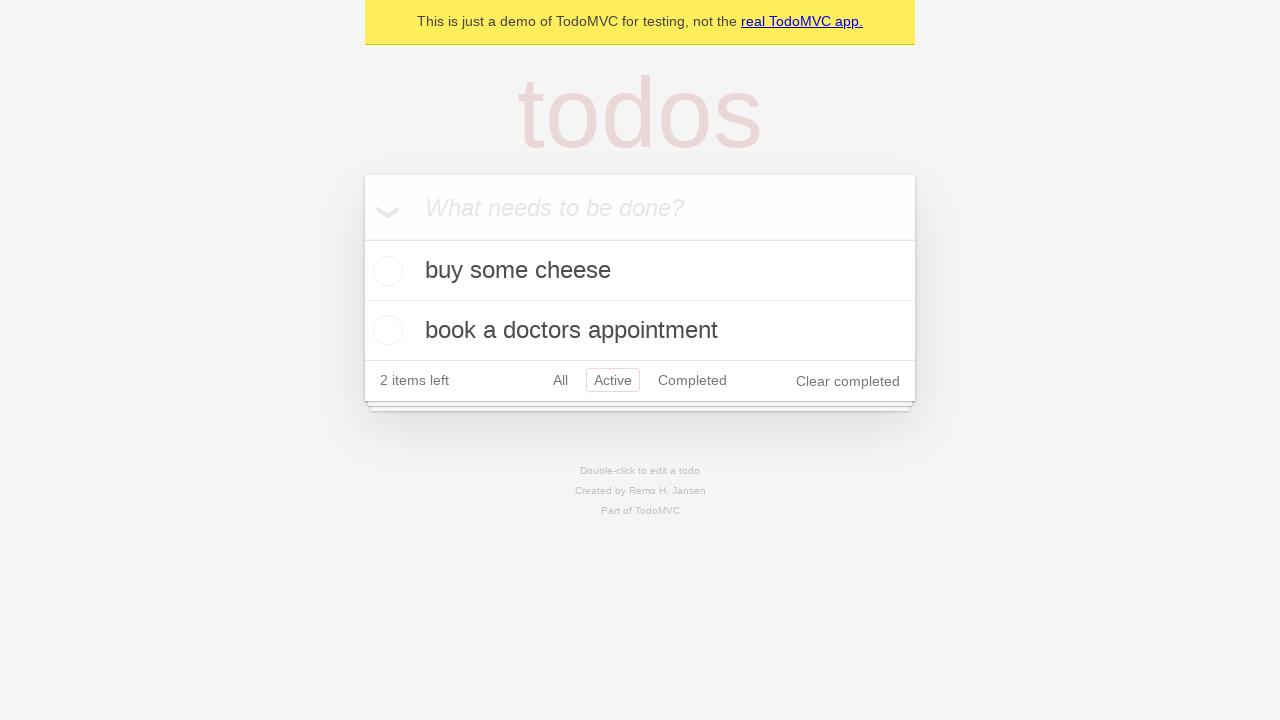